Tests dynamic control removal by clicking the Remove button and verifying the "It's gone!" message appears

Starting URL: https://the-internet.herokuapp.com/dynamic_controls

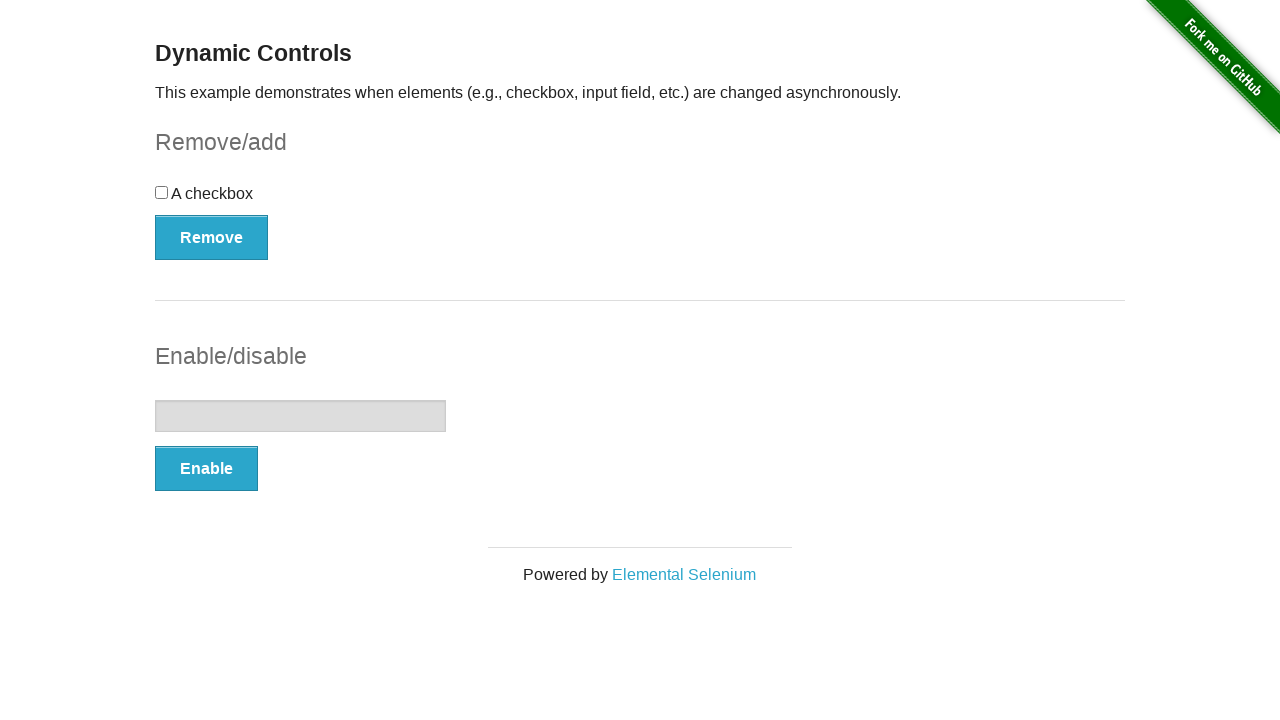

Clicked the Remove button at (212, 237) on xpath=//*[text()='Remove']
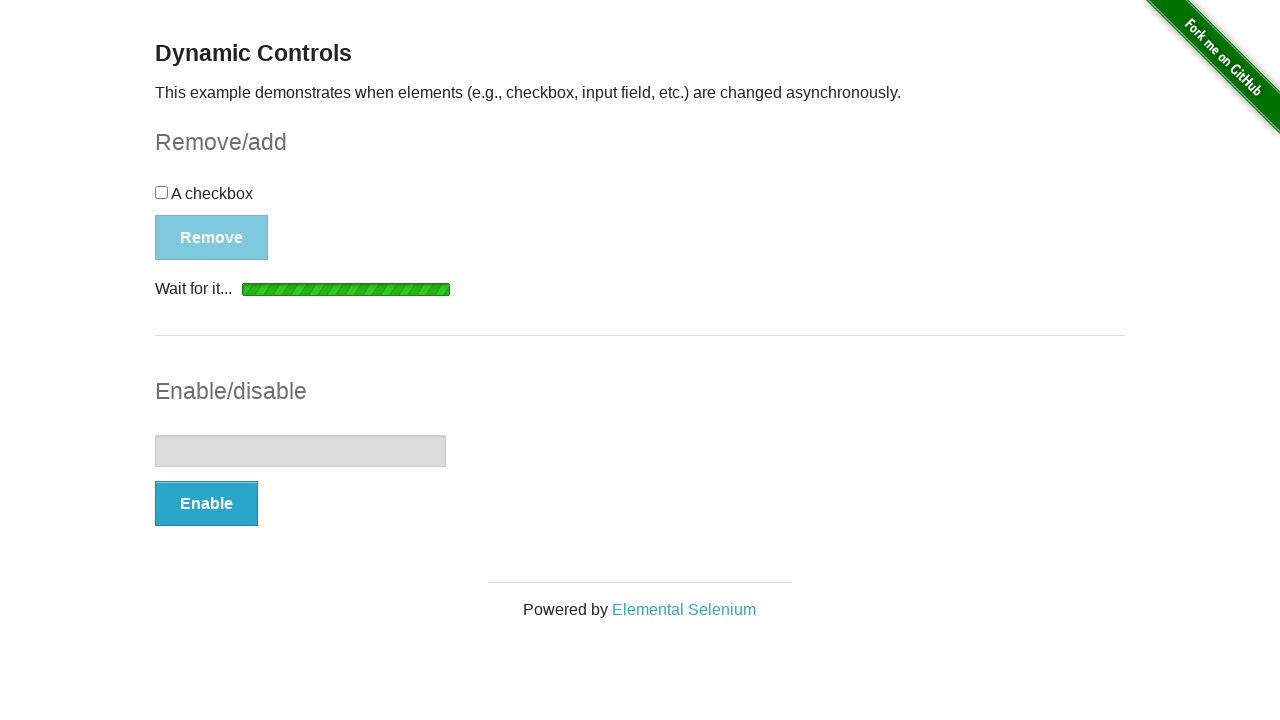

Verified the "It's gone!" message appears after removal
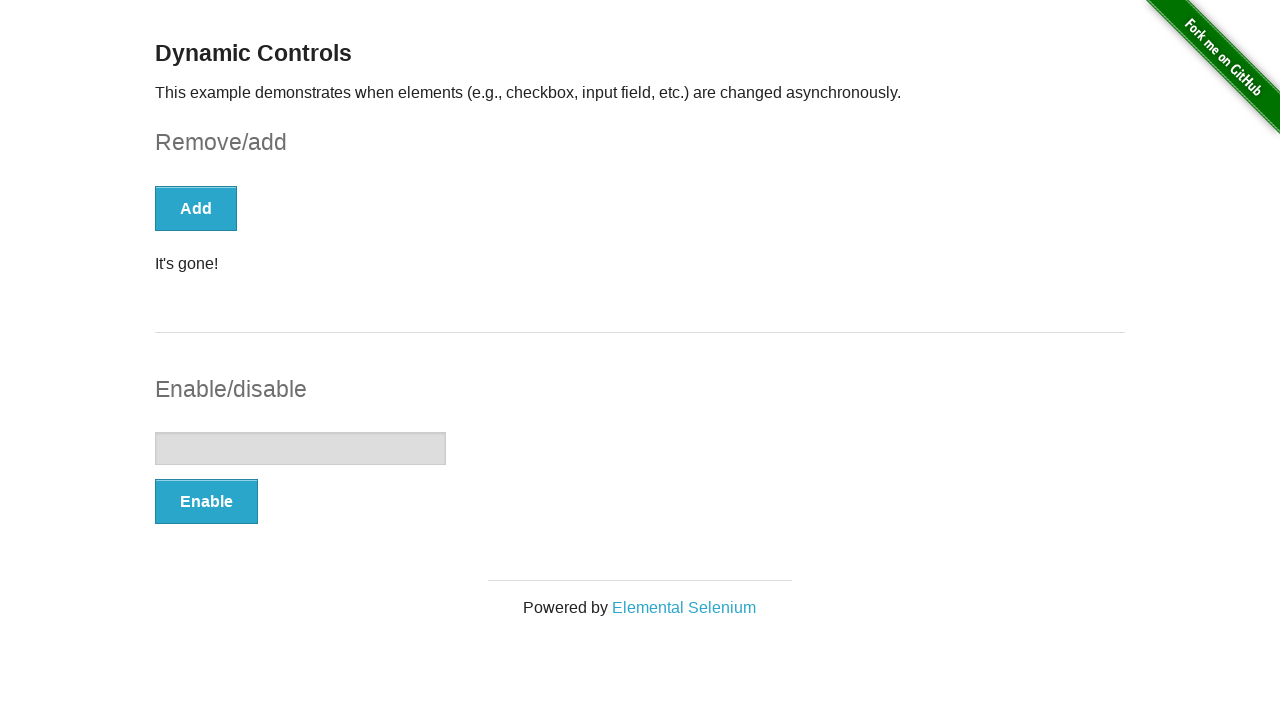

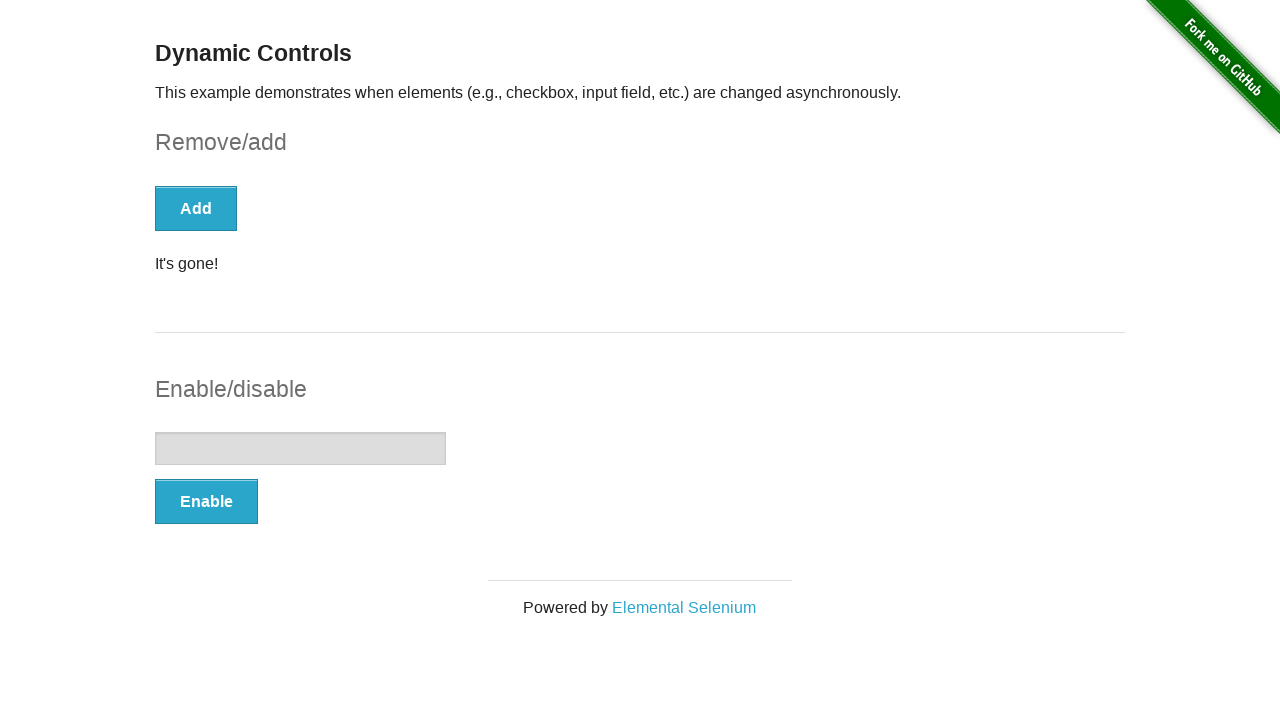